Tests infinite scroll functionality by scrolling down the page and waiting for new content to load dynamically

Starting URL: https://the-internet.herokuapp.com/infinite_scroll

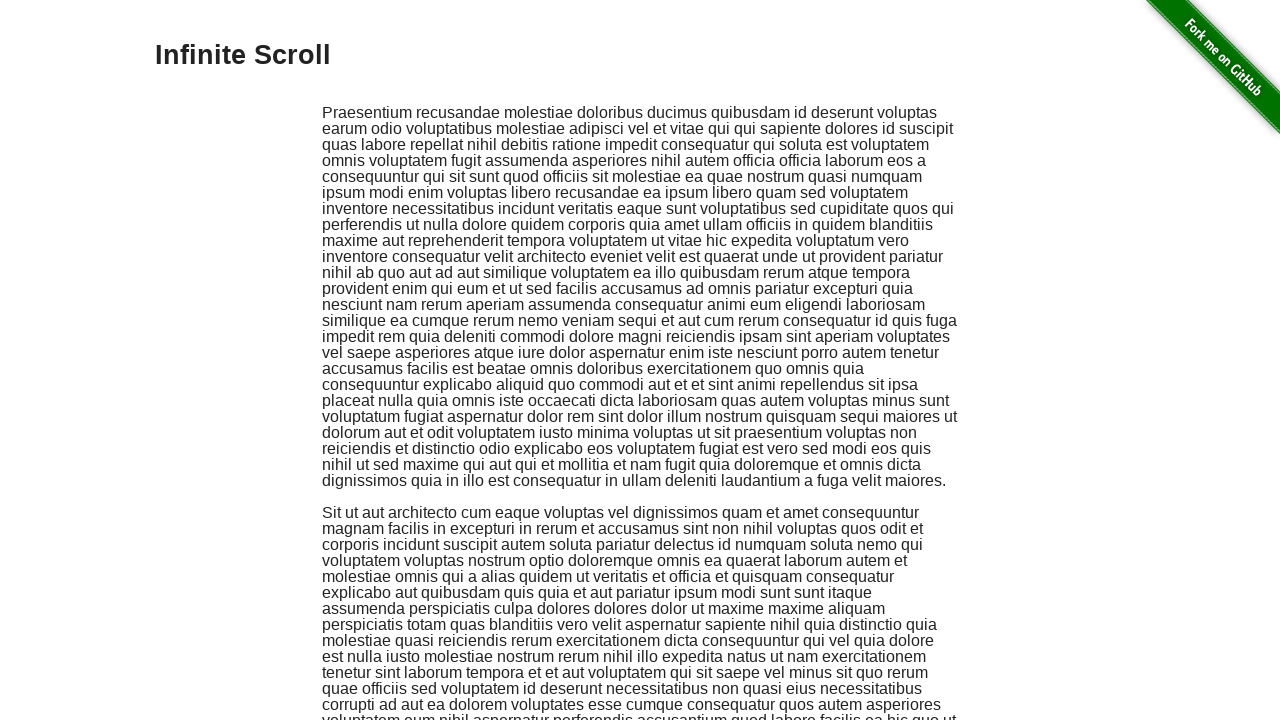

Waited for initial content to load (.jscroll-added selector)
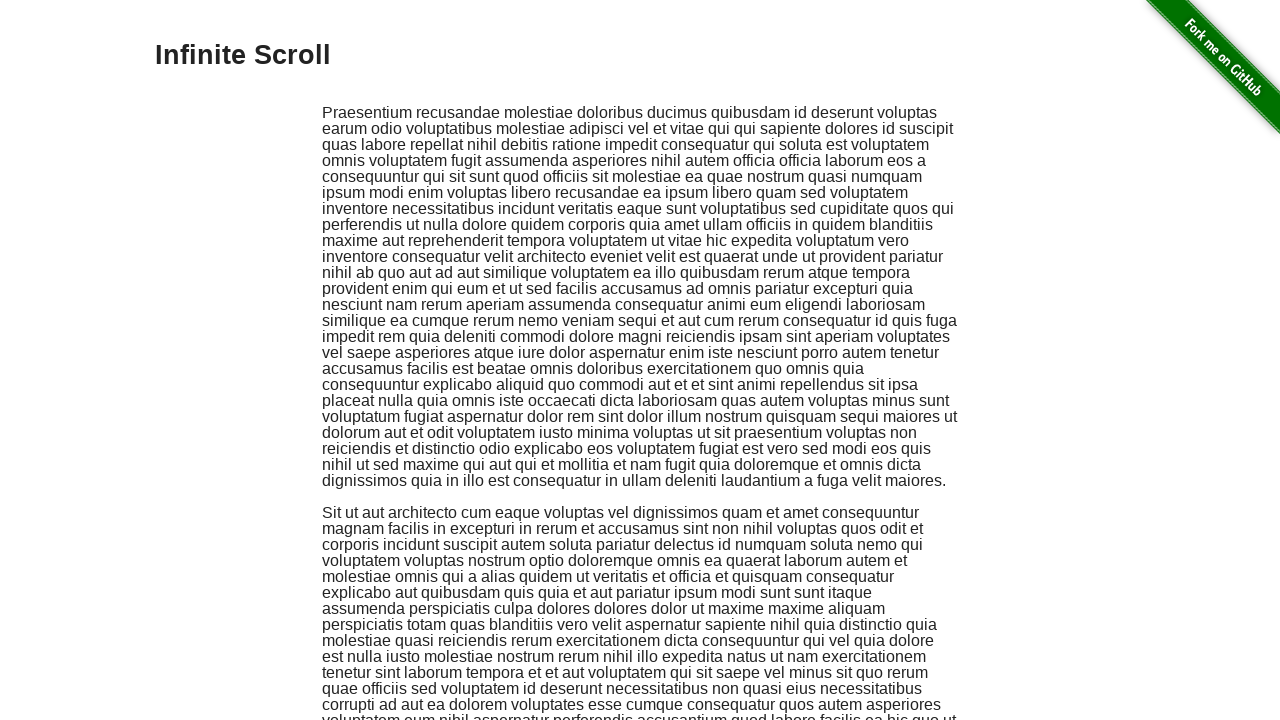

Retrieved initial count of loaded elements: 2
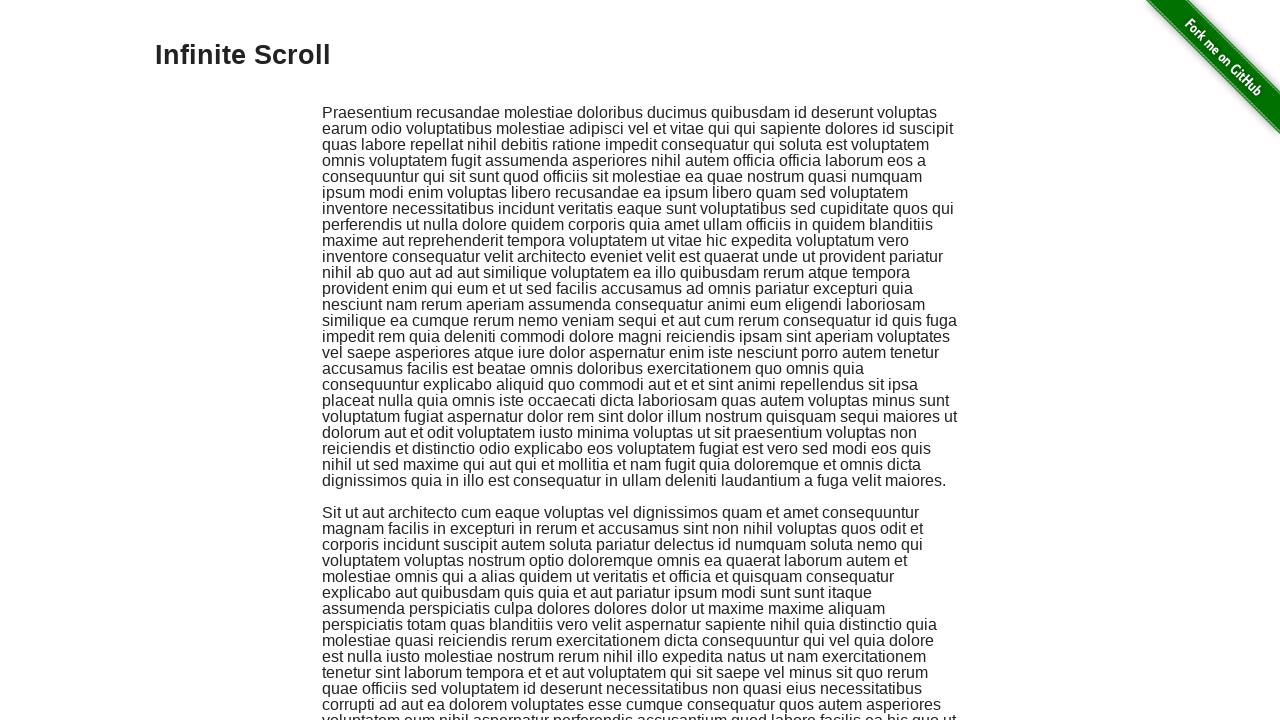

Pressed End key to scroll to bottom of page
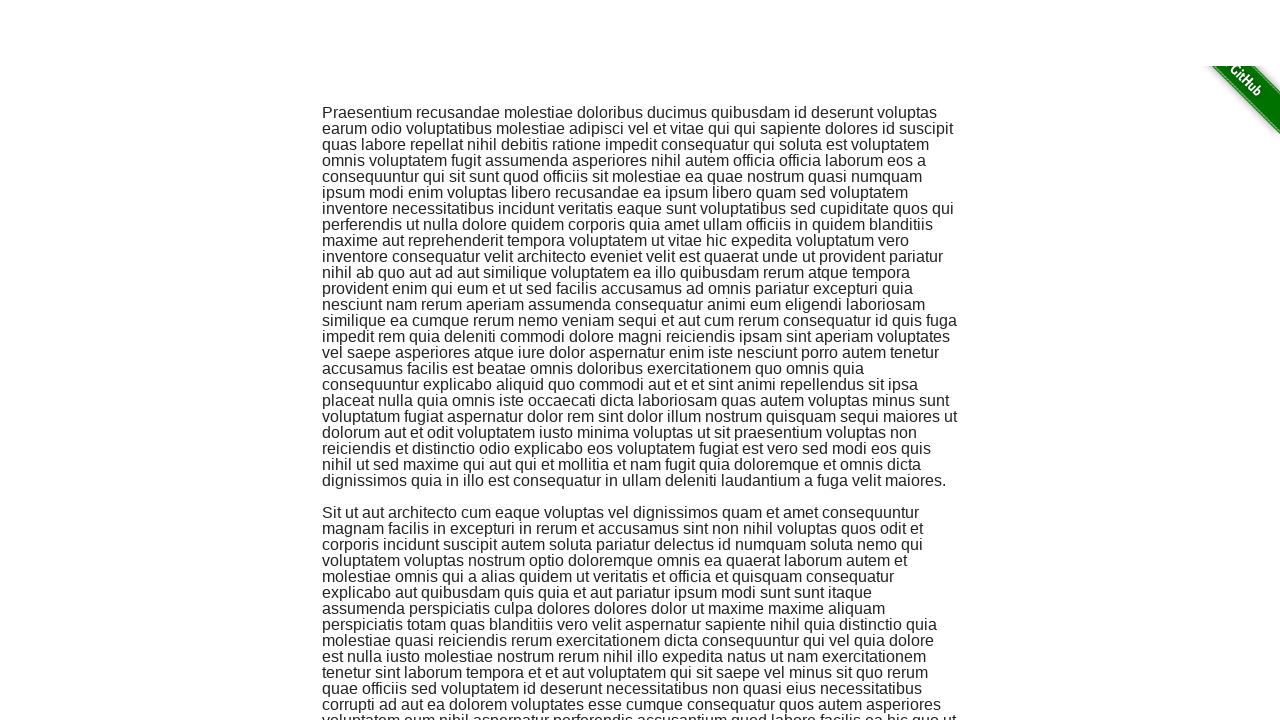

Loading indicator disappeared, new content loaded
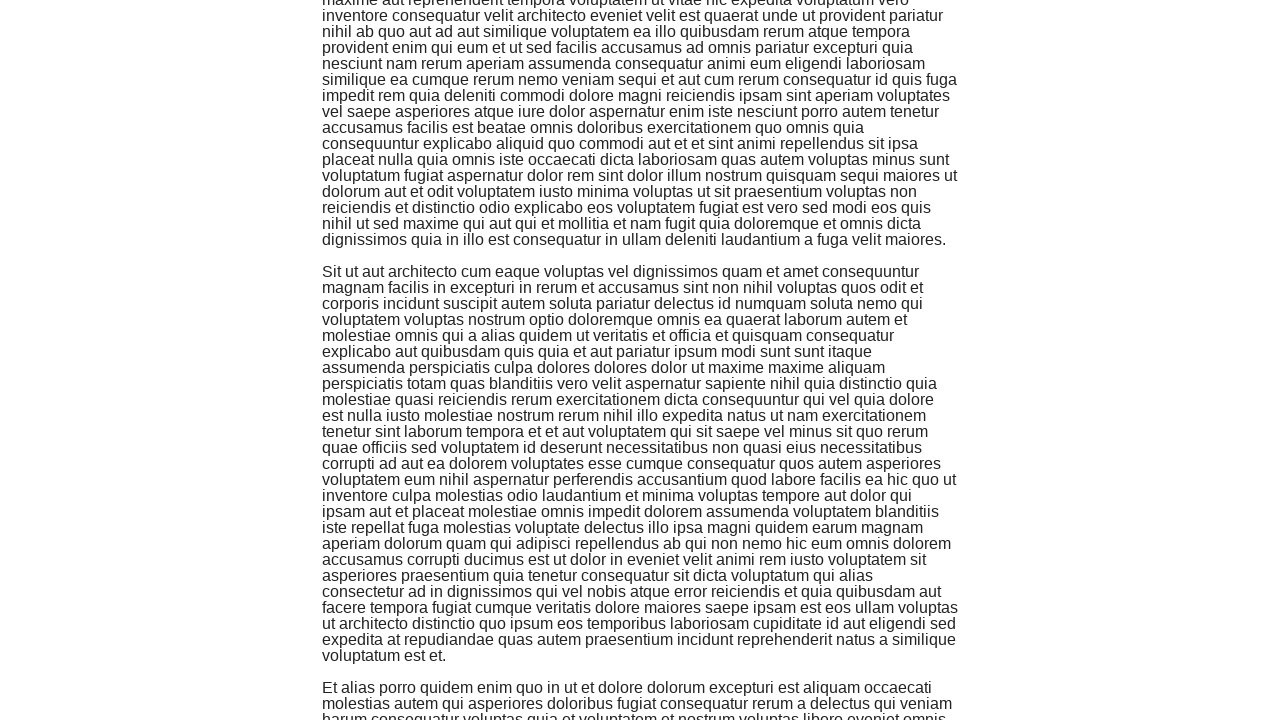

Verified that new content loaded (count increased from 2)
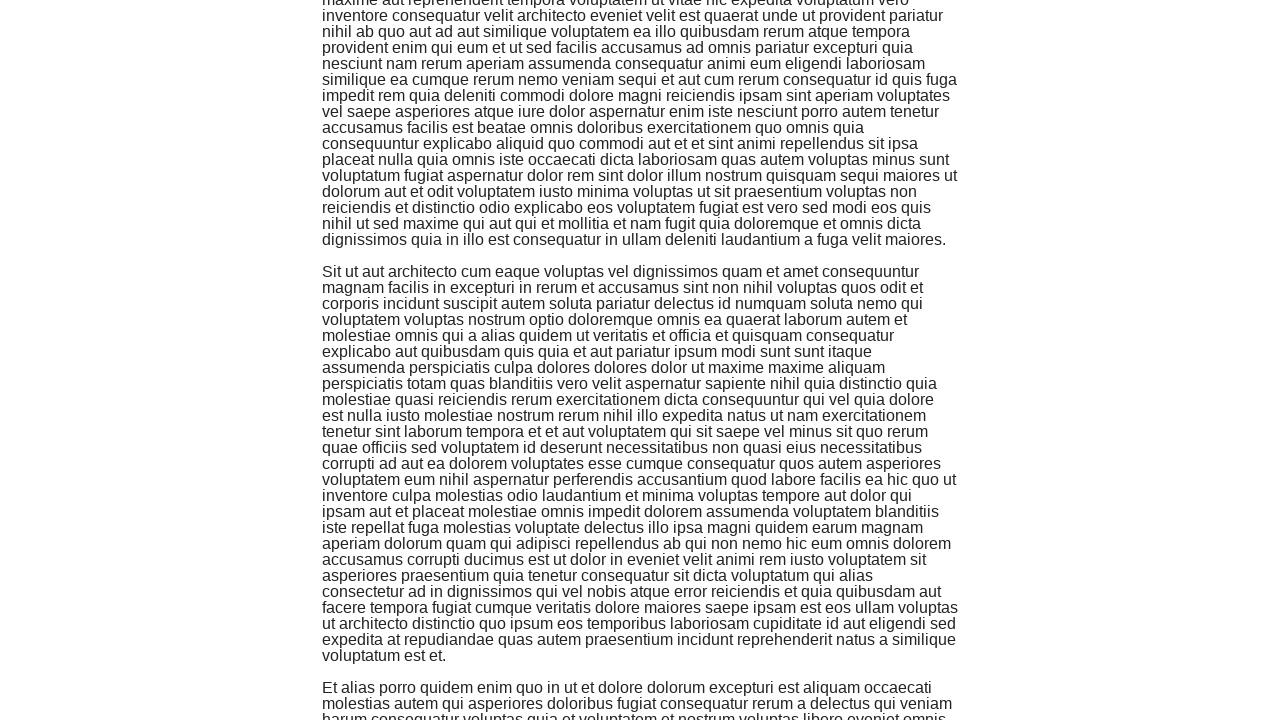

Paused for 1 second before next scroll
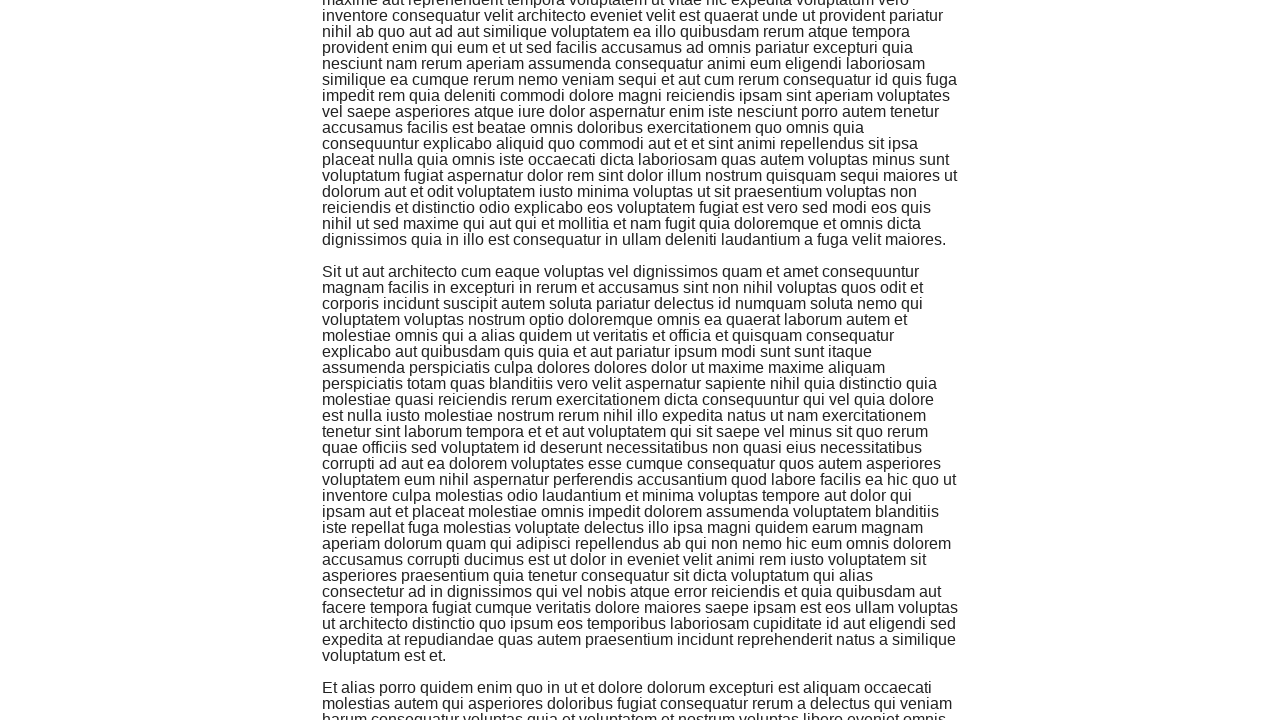

Retrieved initial count of loaded elements: 3
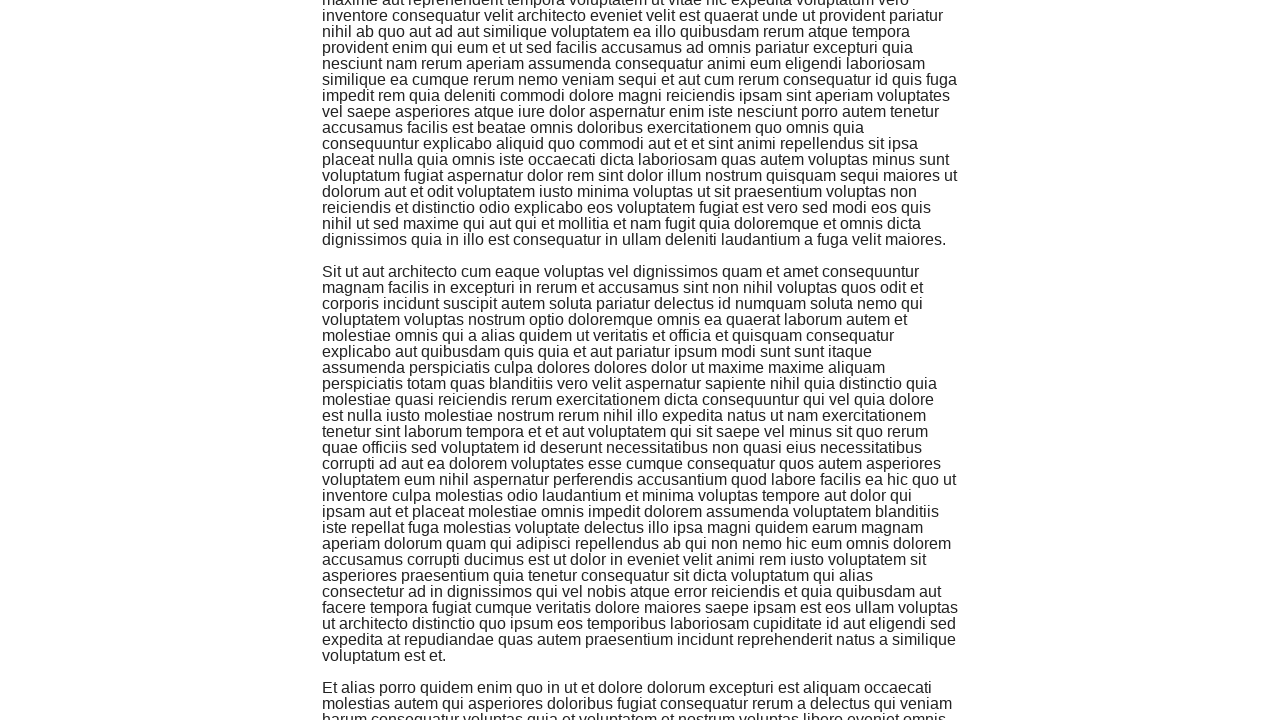

Pressed End key to scroll to bottom of page
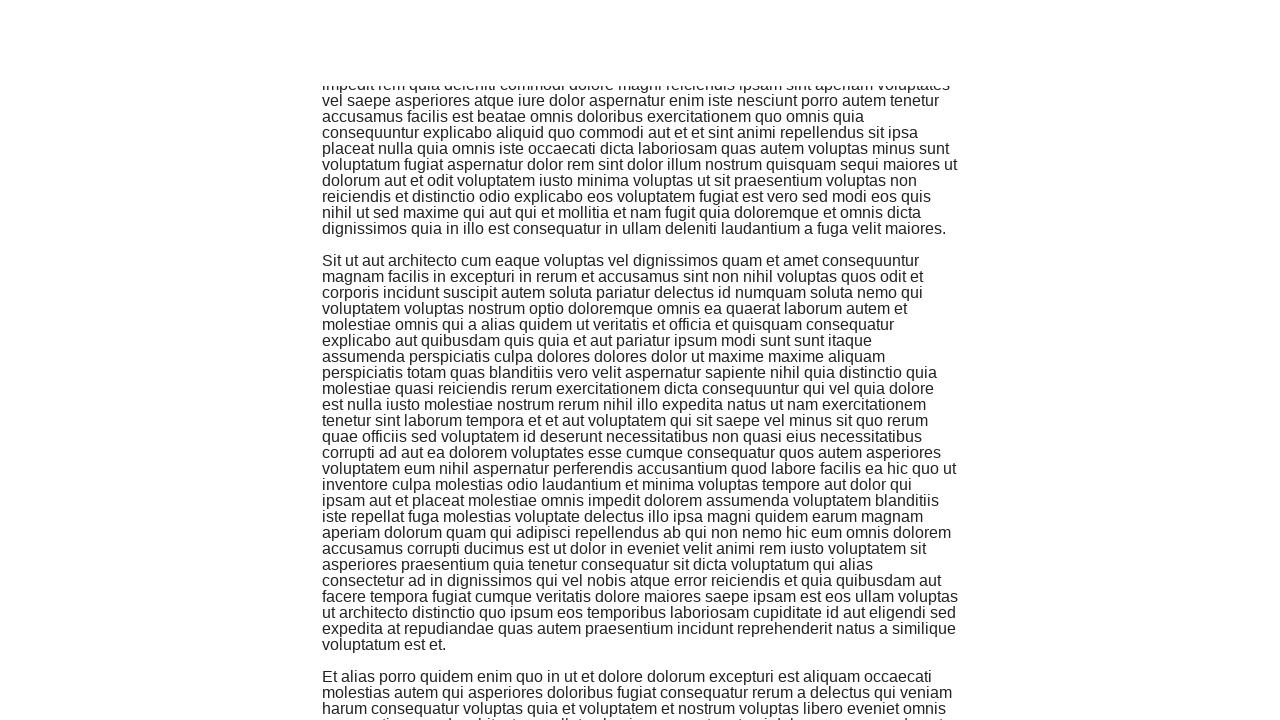

Loading indicator disappeared, new content loaded
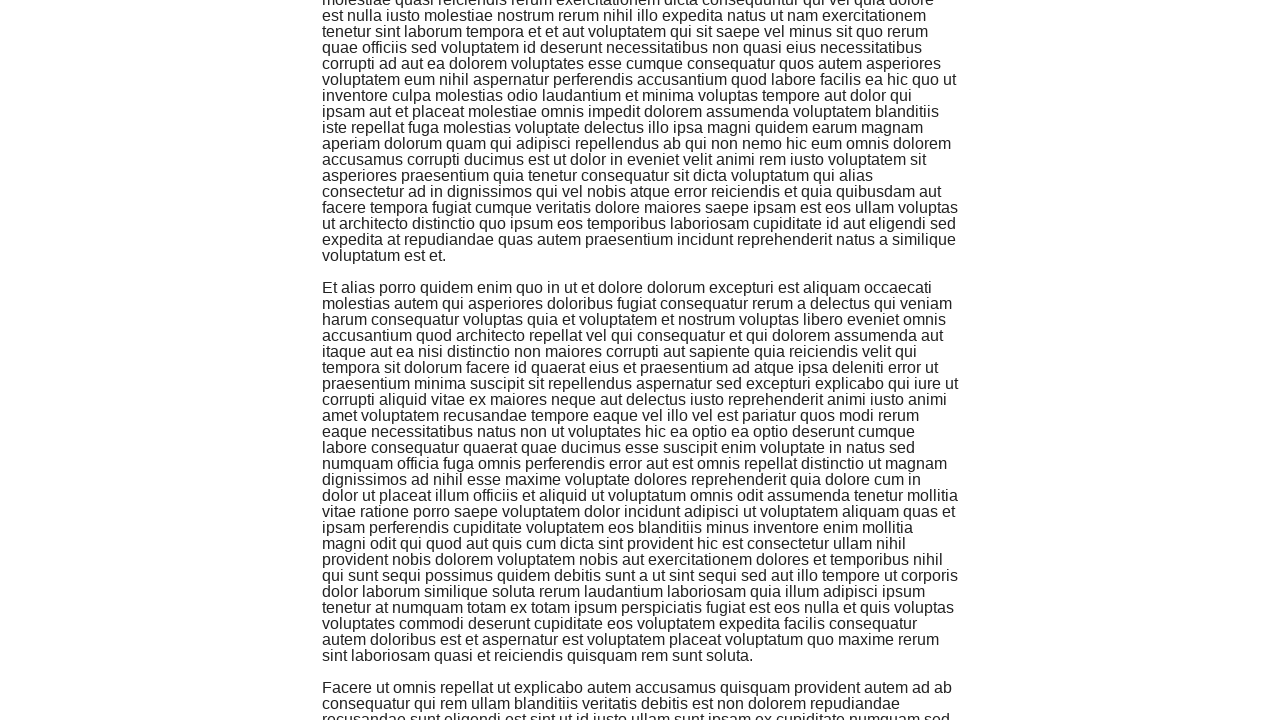

Verified that new content loaded (count increased from 3)
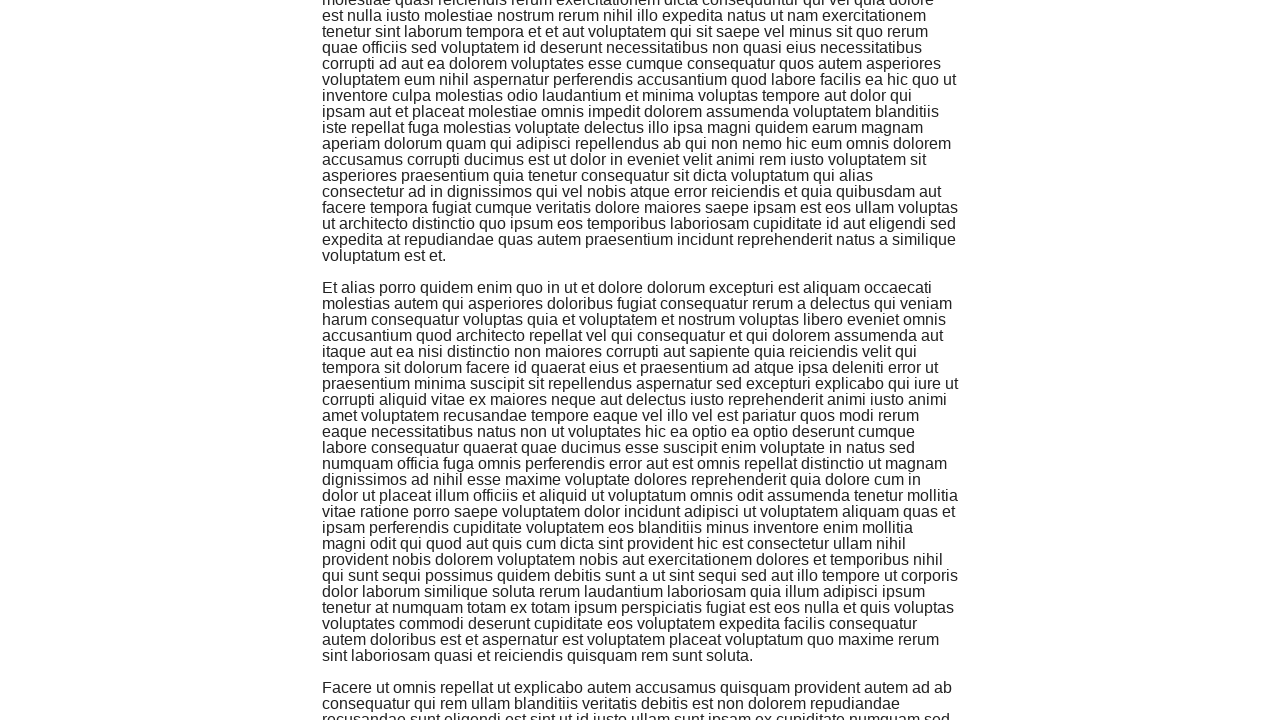

Paused for 1 second before next scroll
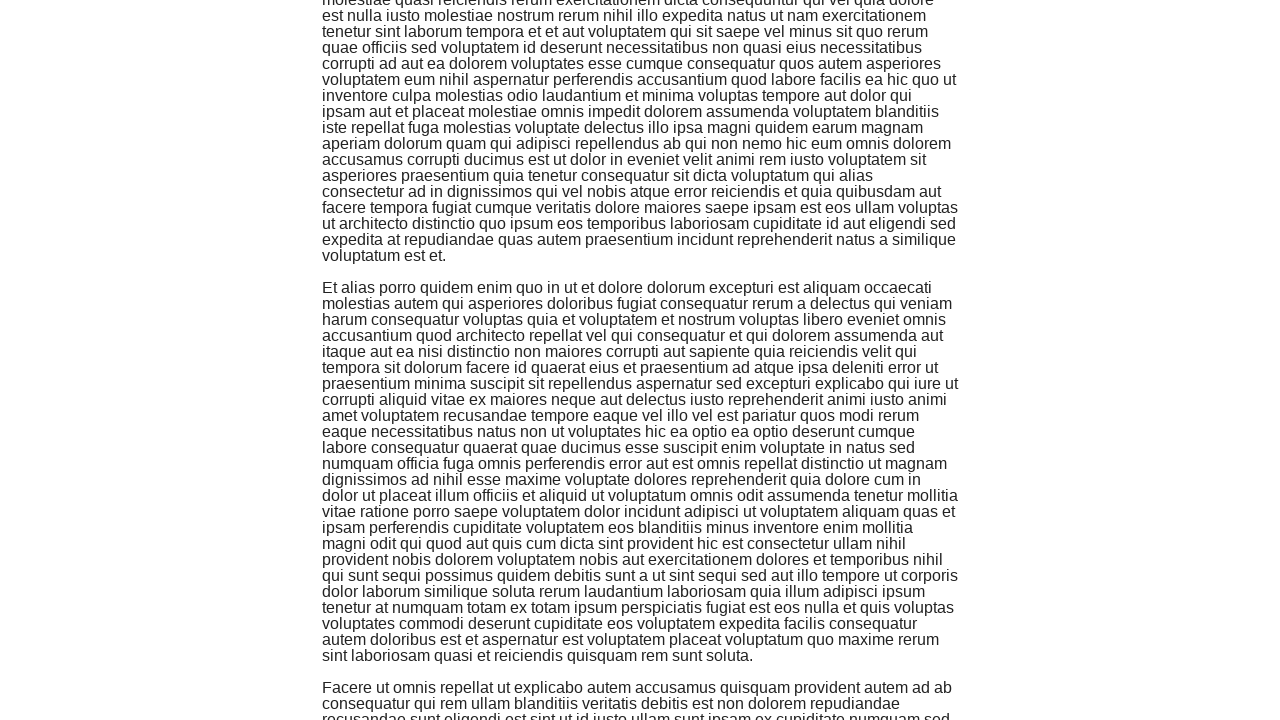

Retrieved initial count of loaded elements: 4
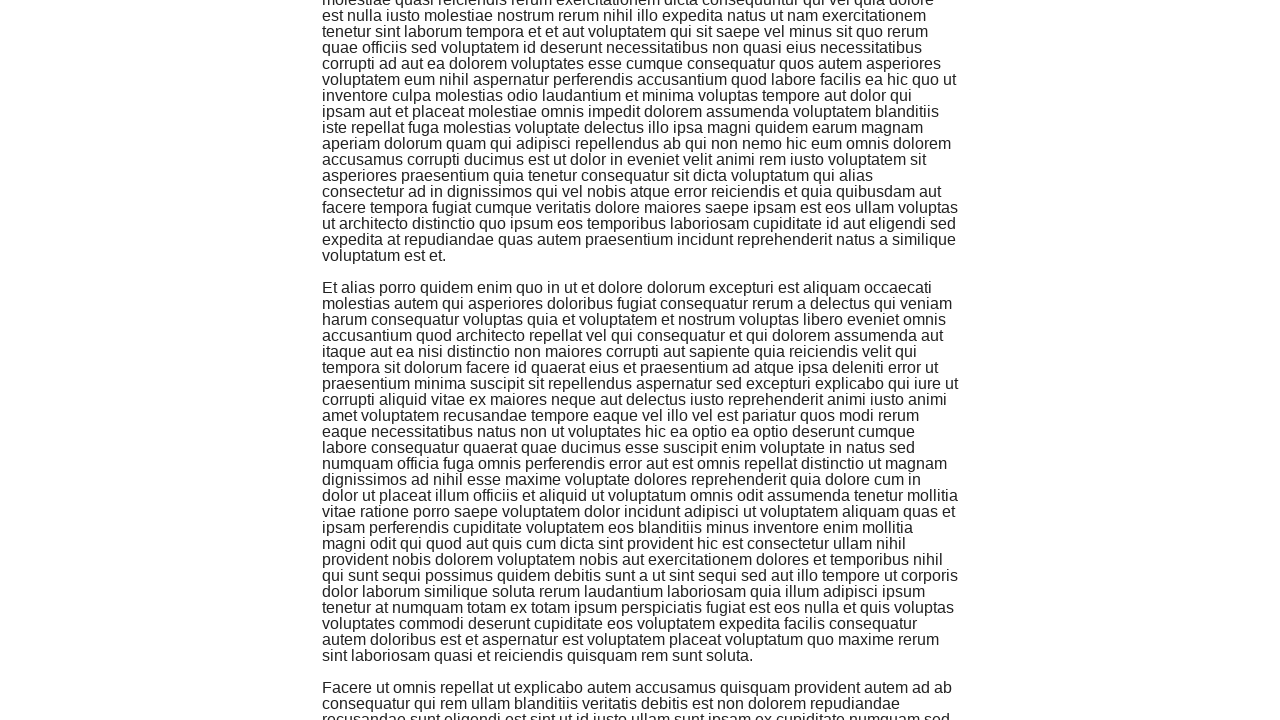

Pressed End key to scroll to bottom of page
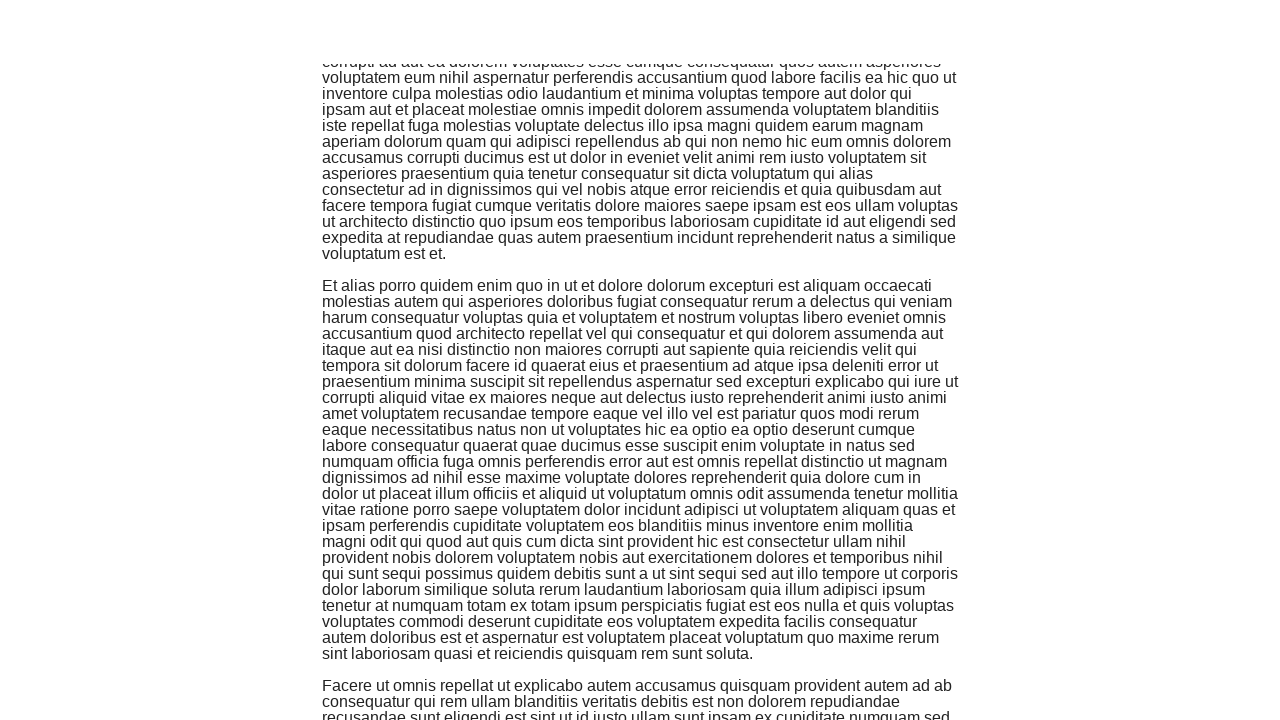

Loading indicator disappeared, new content loaded
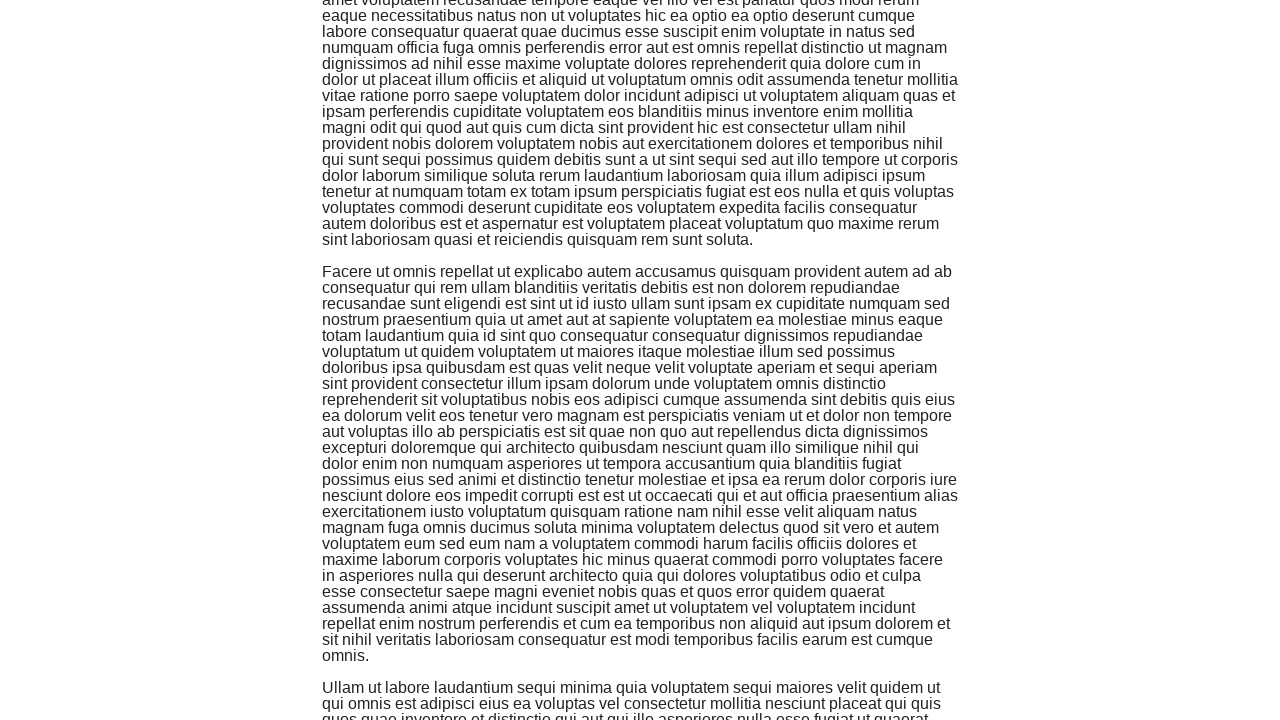

Verified that new content loaded (count increased from 4)
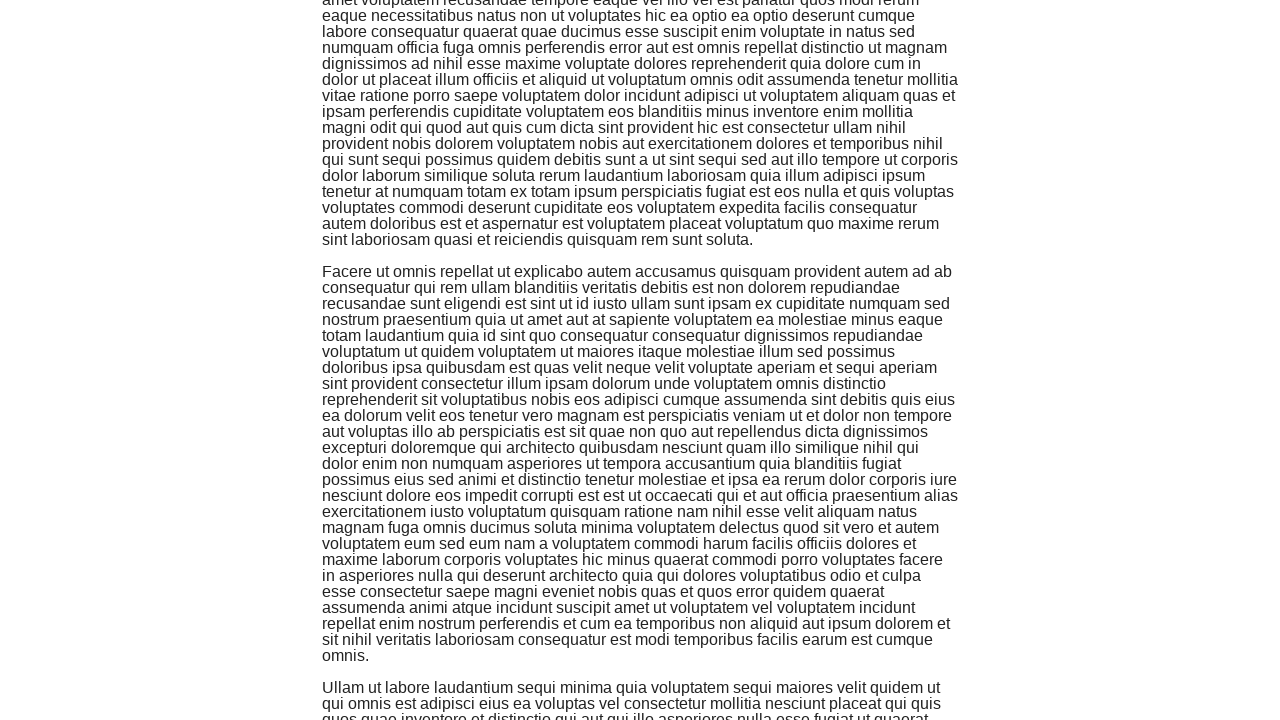

Paused for 1 second before next scroll
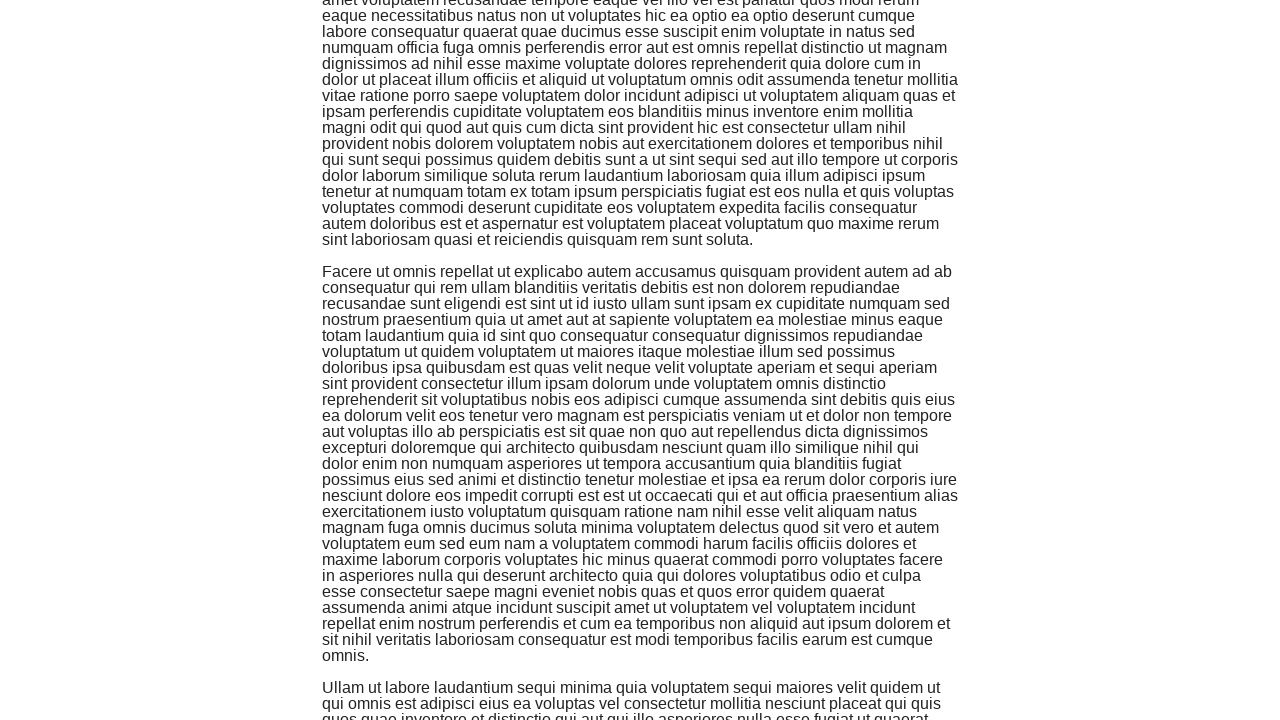

Retrieved initial count of loaded elements: 5
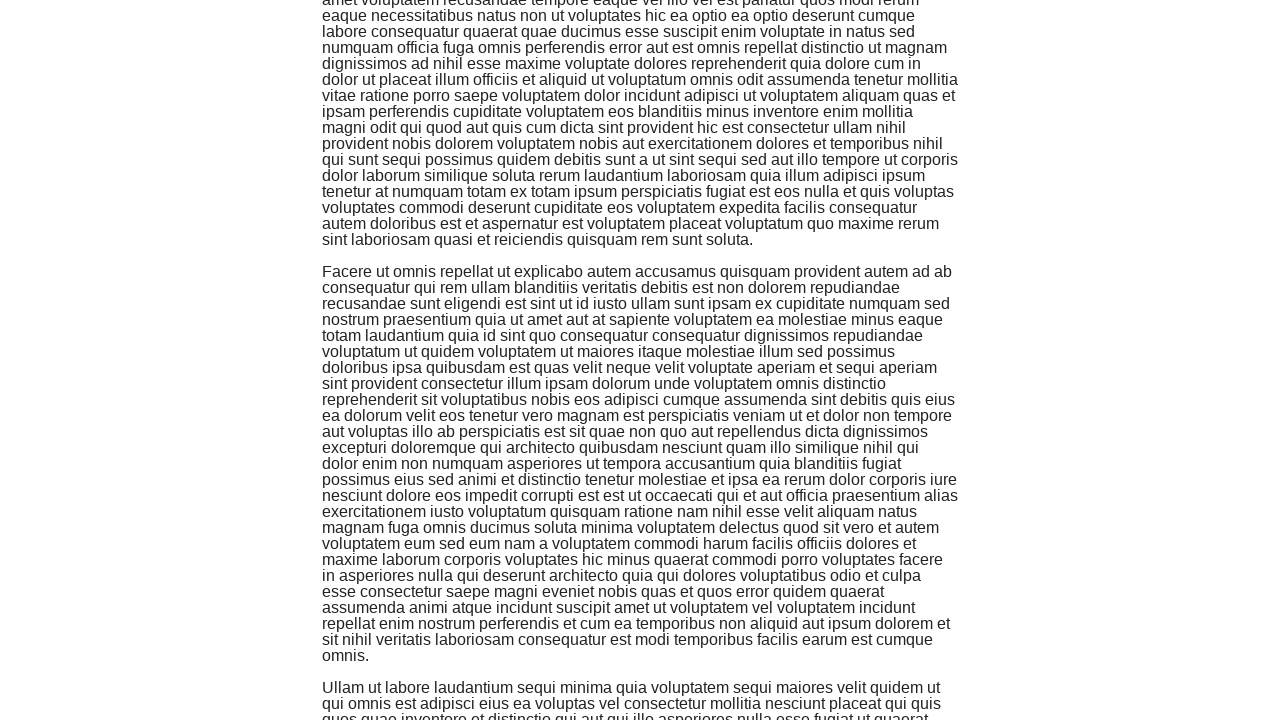

Pressed End key to scroll to bottom of page
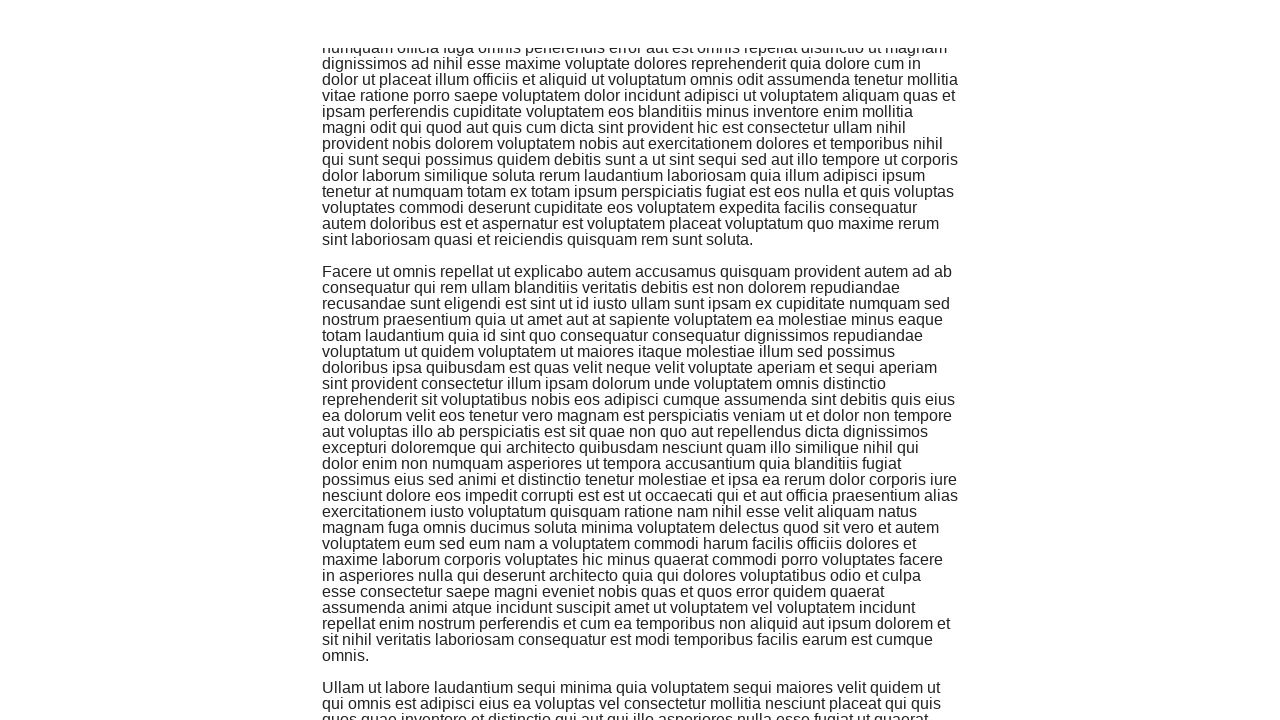

Loading indicator disappeared, new content loaded
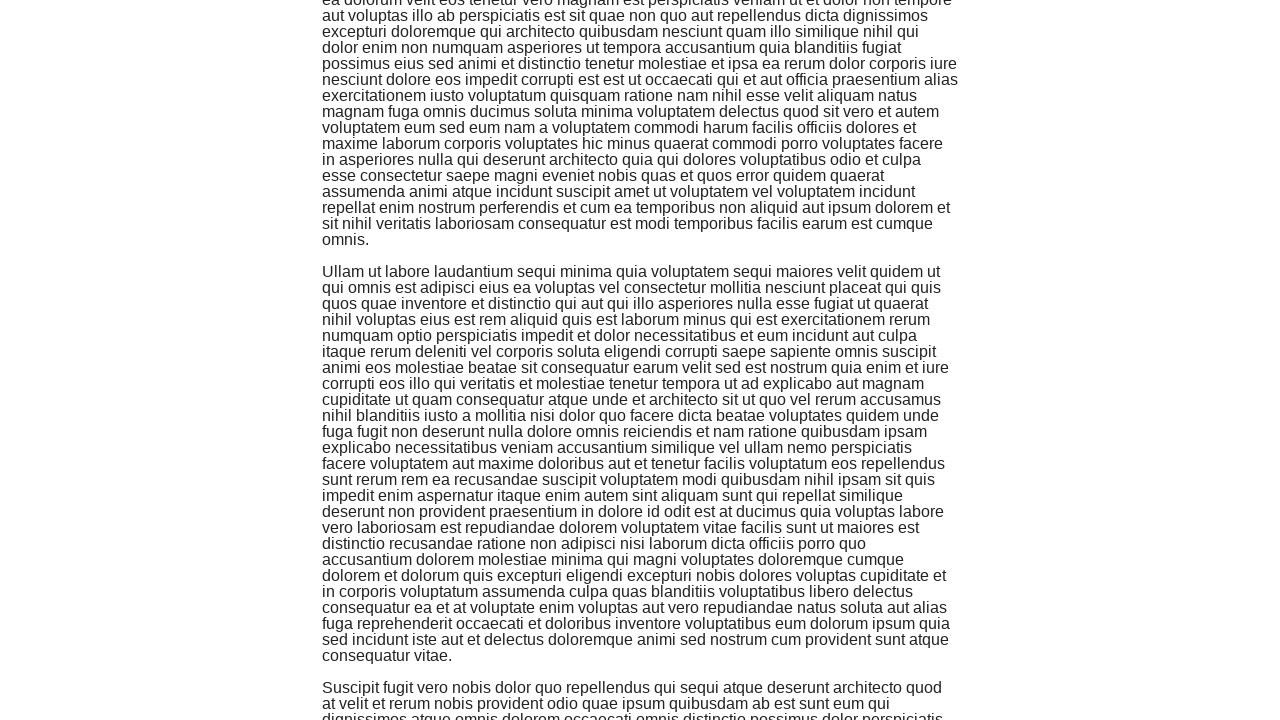

Verified that new content loaded (count increased from 5)
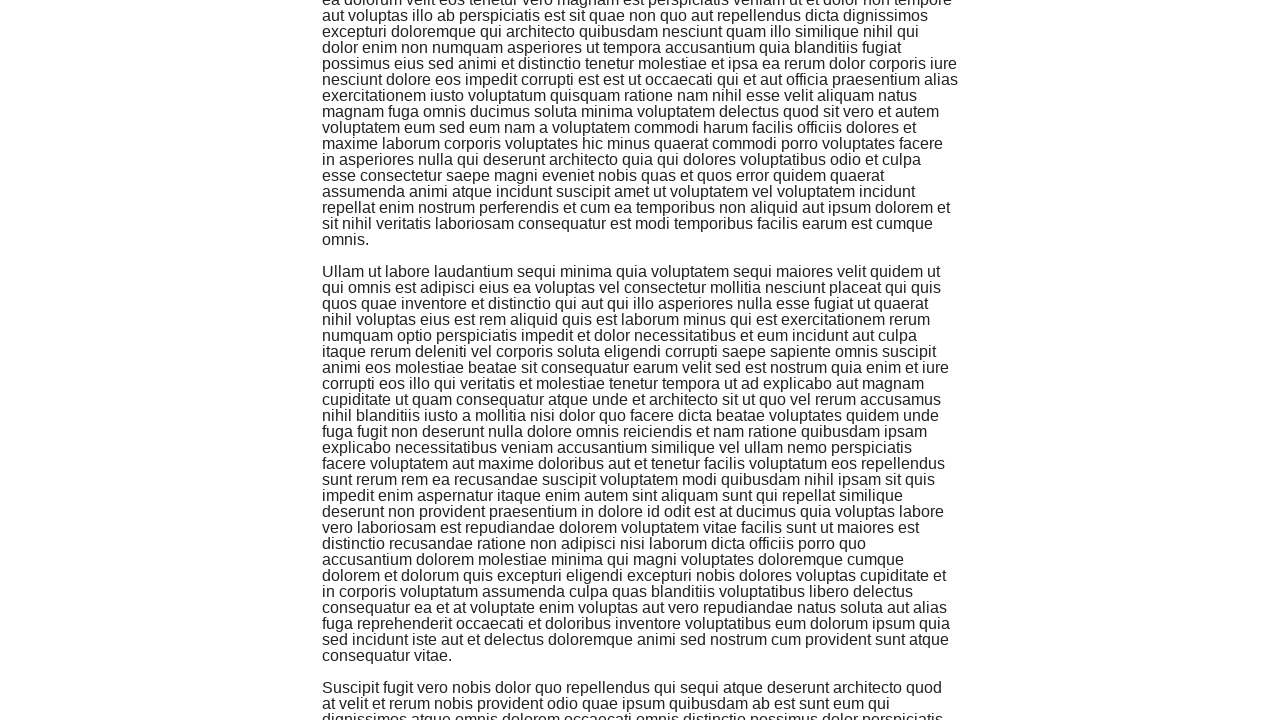

Paused for 1 second before next scroll
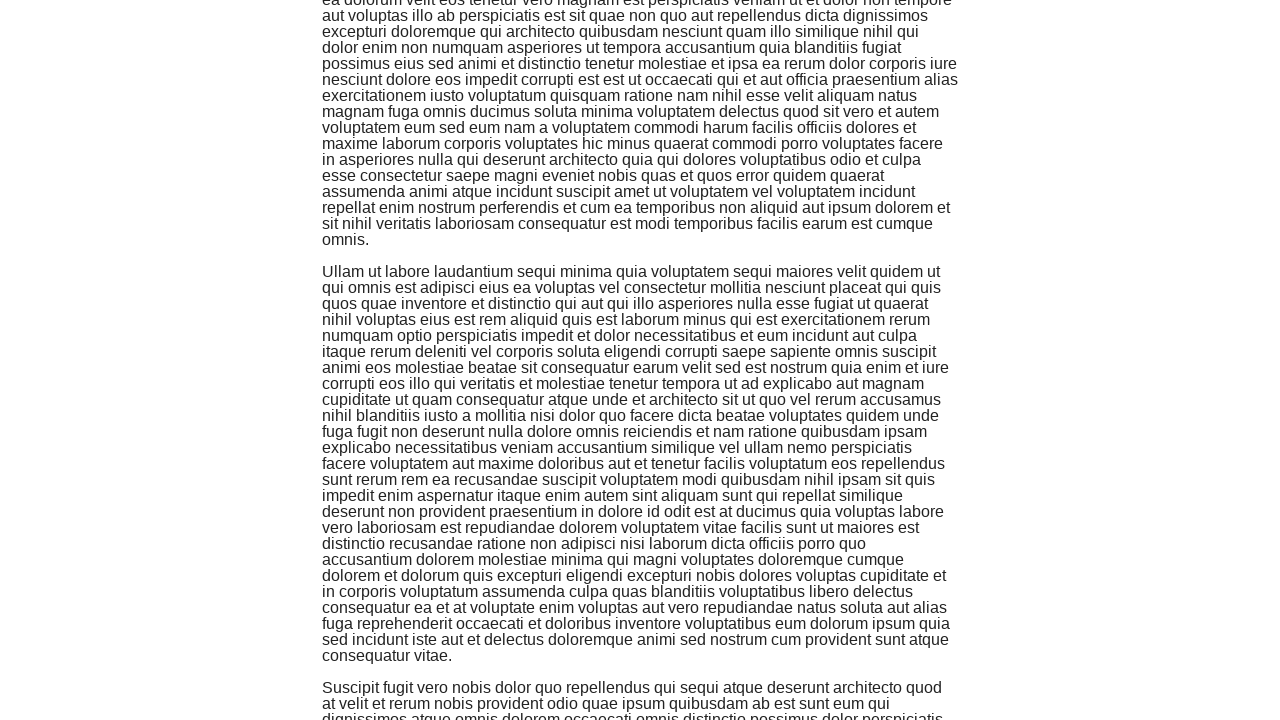

Retrieved initial count of loaded elements: 6
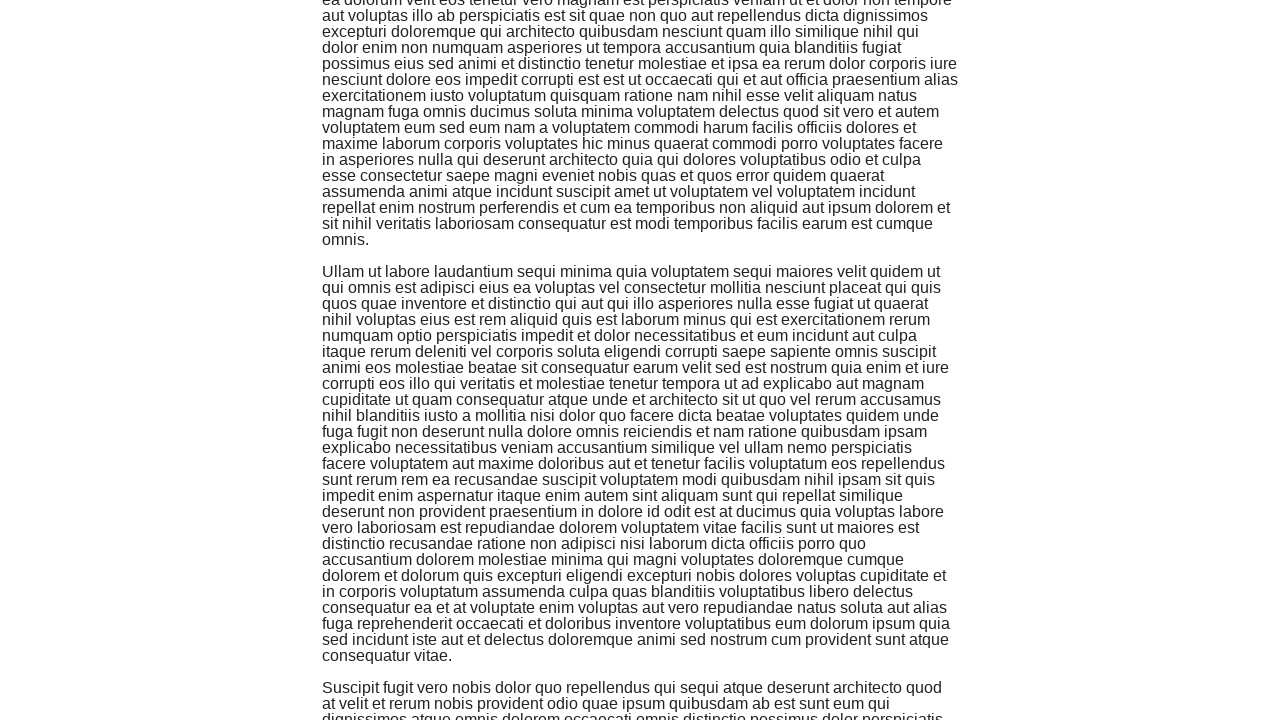

Pressed End key to scroll to bottom of page
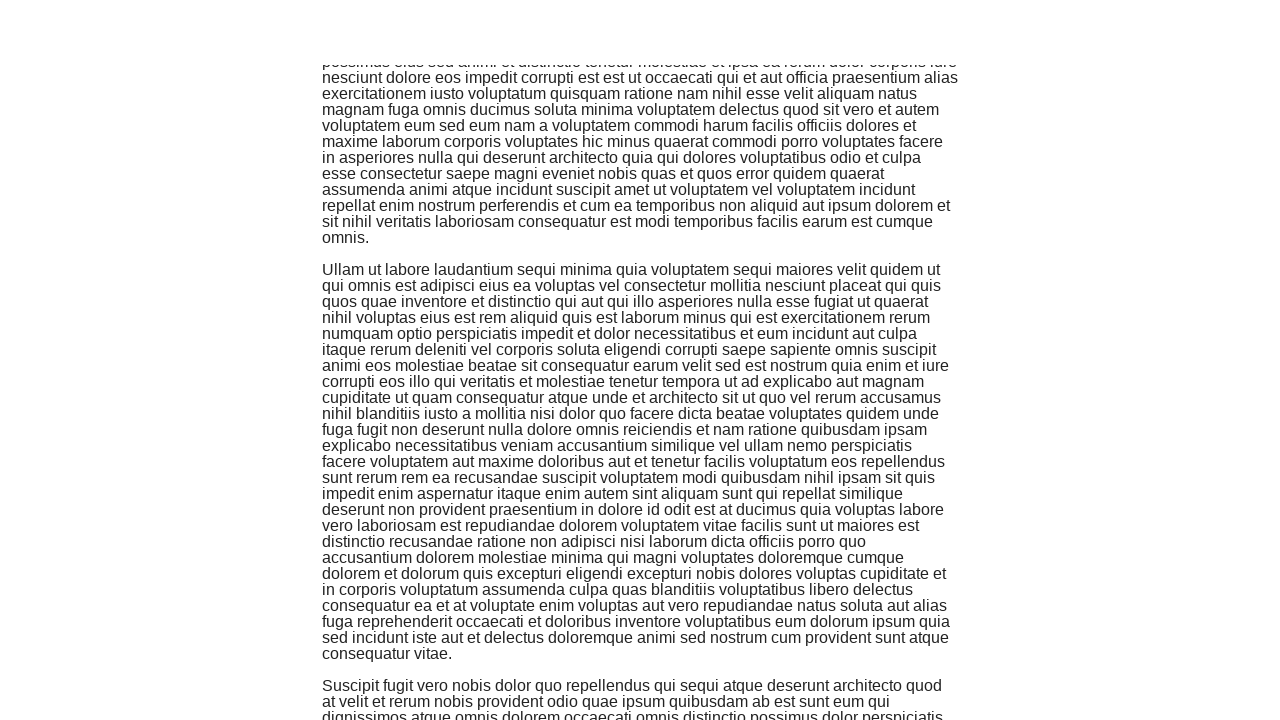

Loading indicator disappeared, new content loaded
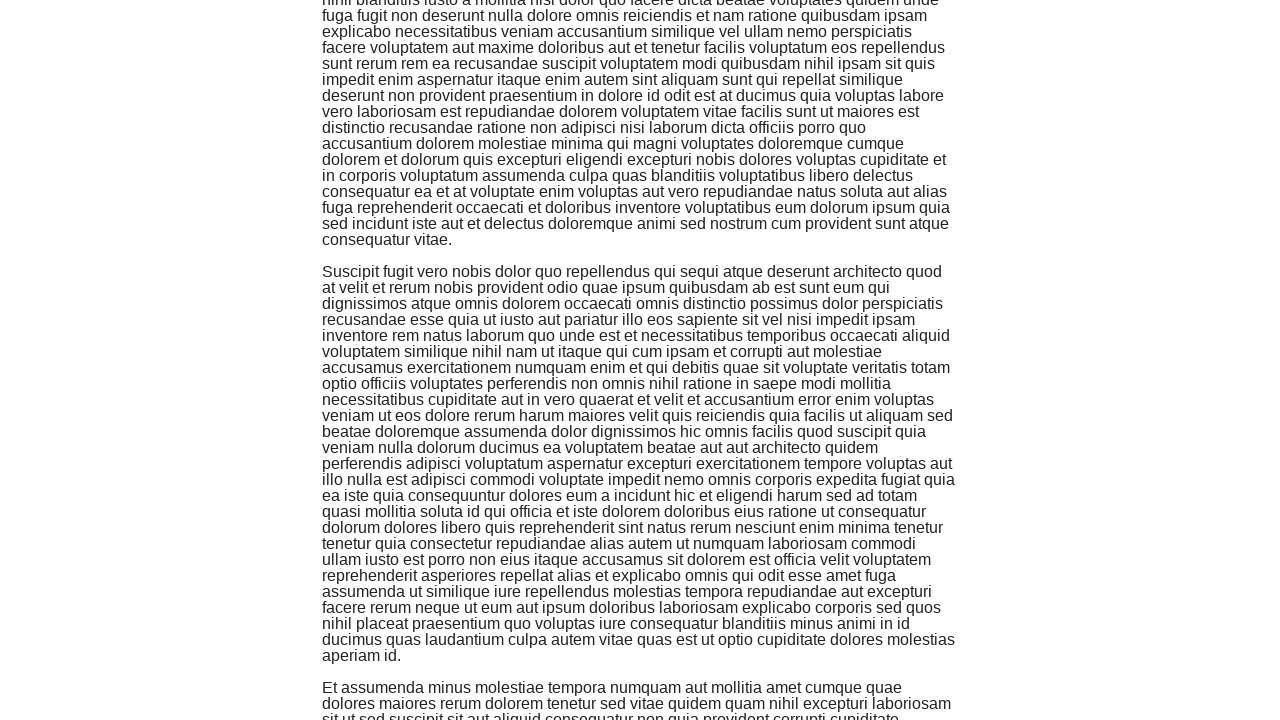

Verified that new content loaded (count increased from 6)
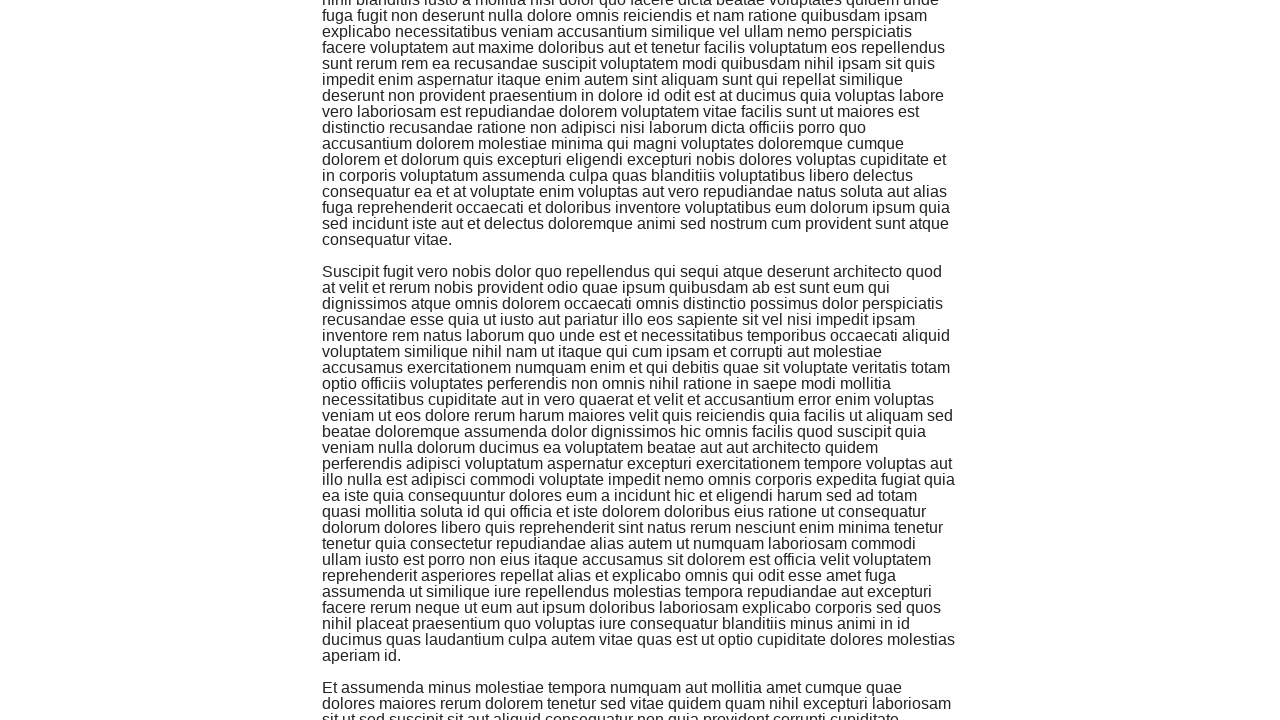

Paused for 1 second before next scroll
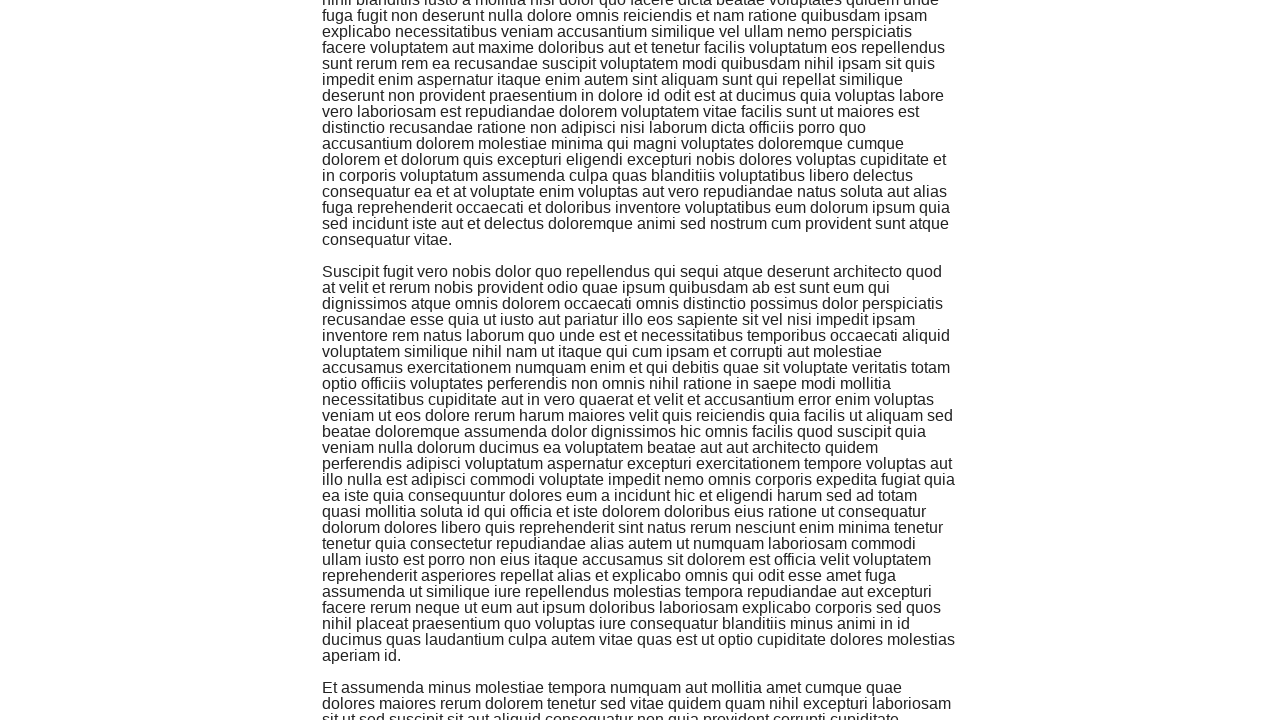

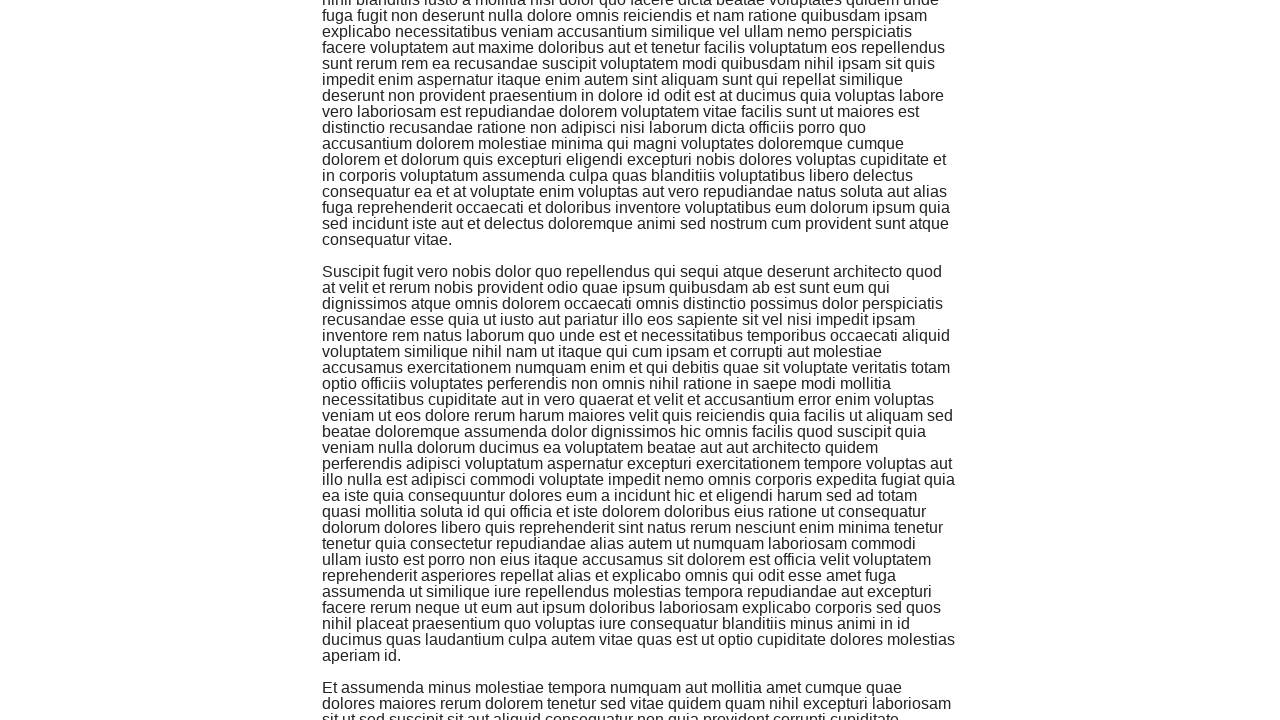